Tests window switching functionality by opening a new window via a link click and switching between parent and child windows to verify content

Starting URL: https://the-internet.herokuapp.com/windows

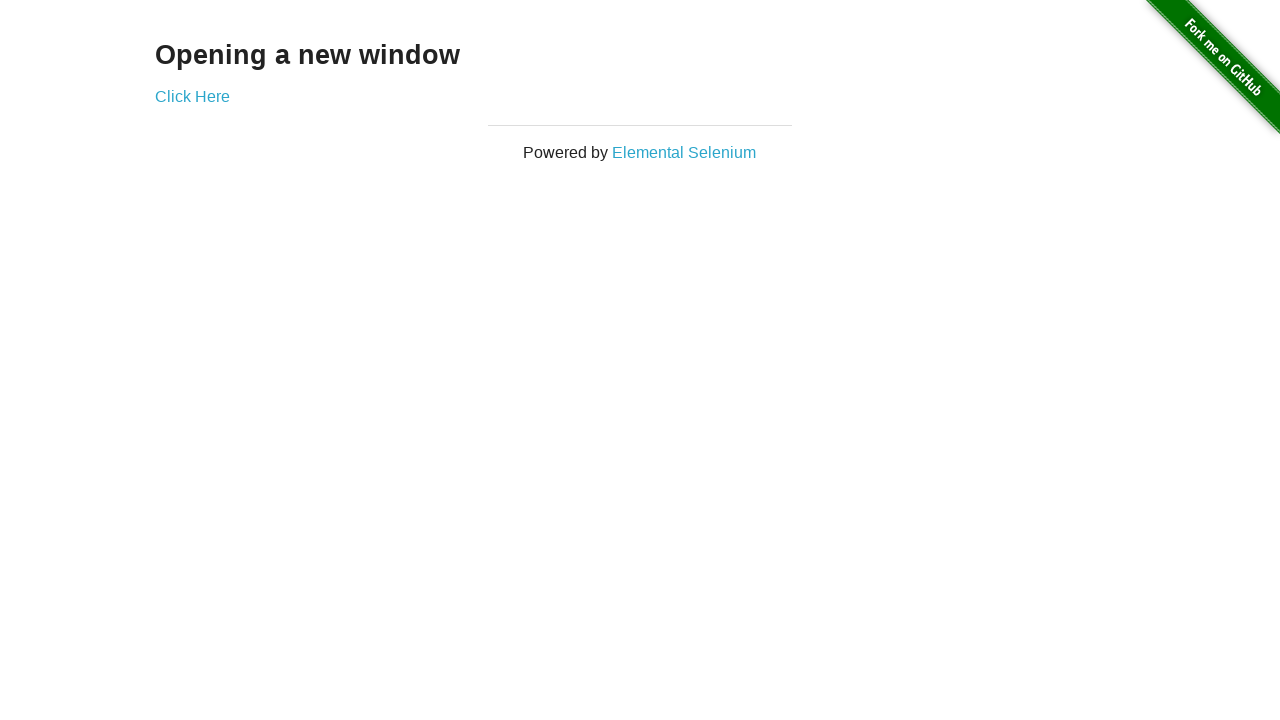

Clicked 'Click Here' link to open new window at (192, 96) on a:text('Click Here')
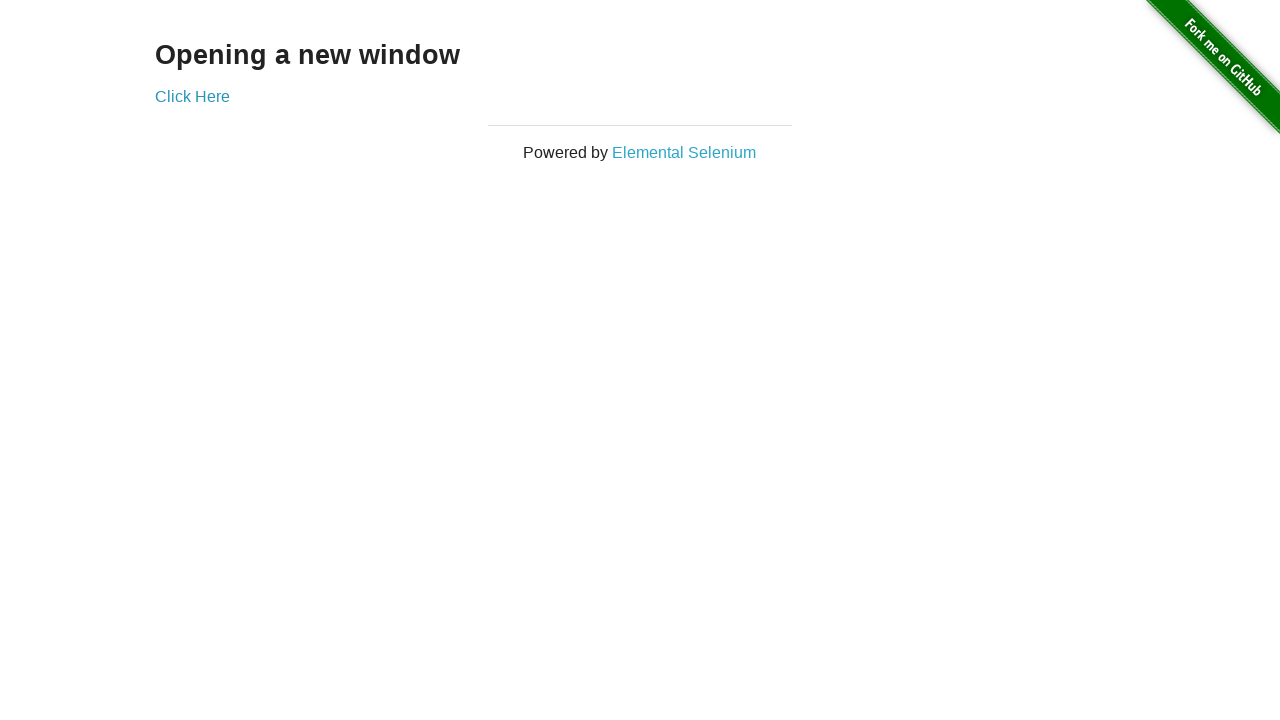

New window opened and captured
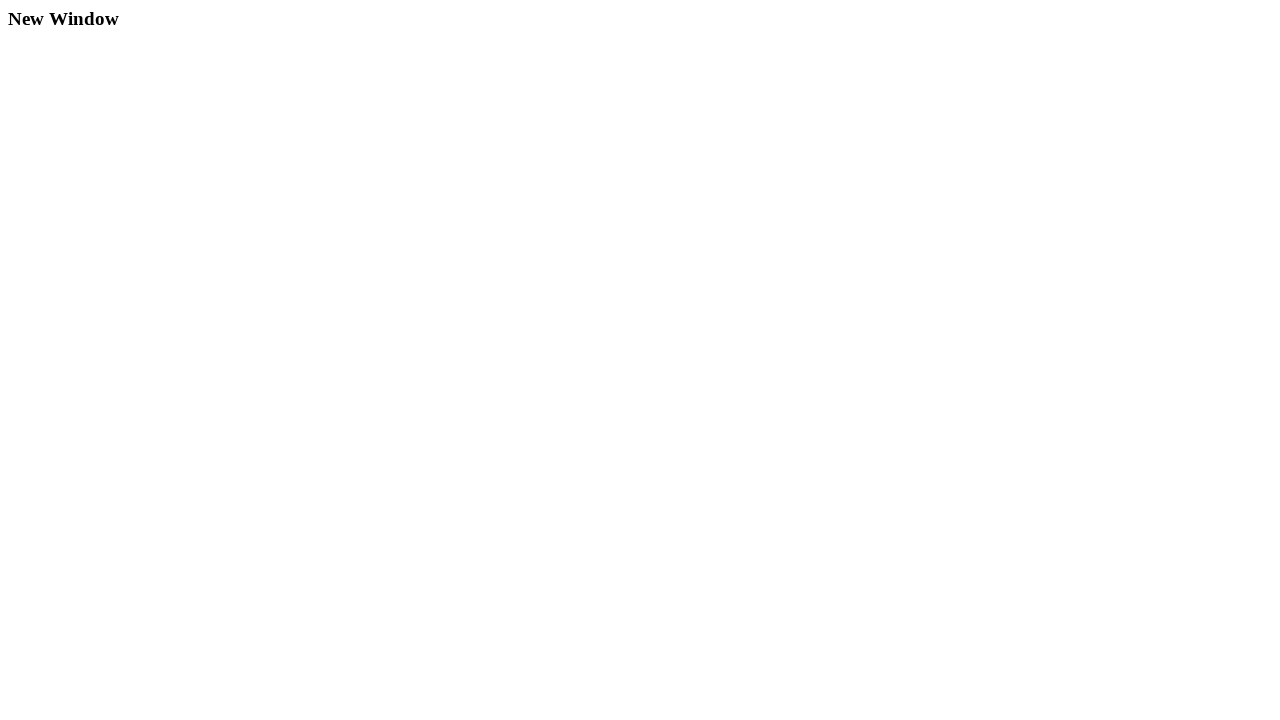

Retrieved text from child window: New Window
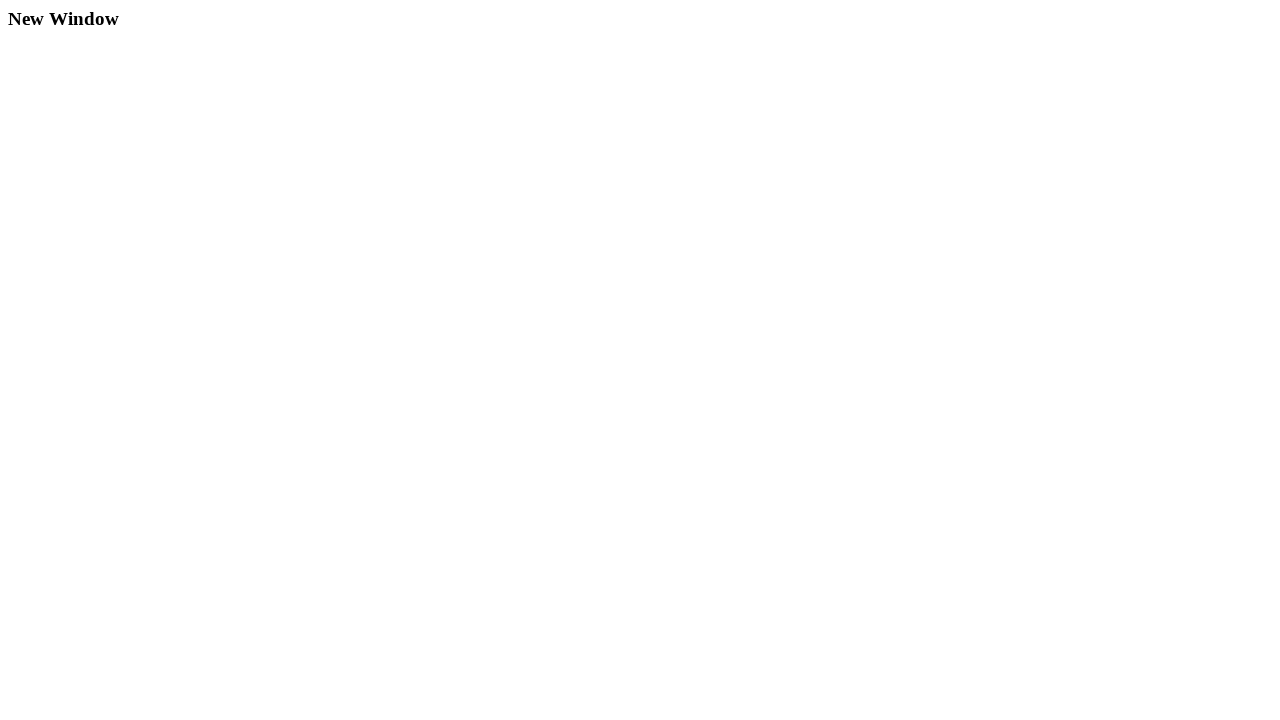

Retrieved text from parent window: Opening a new window
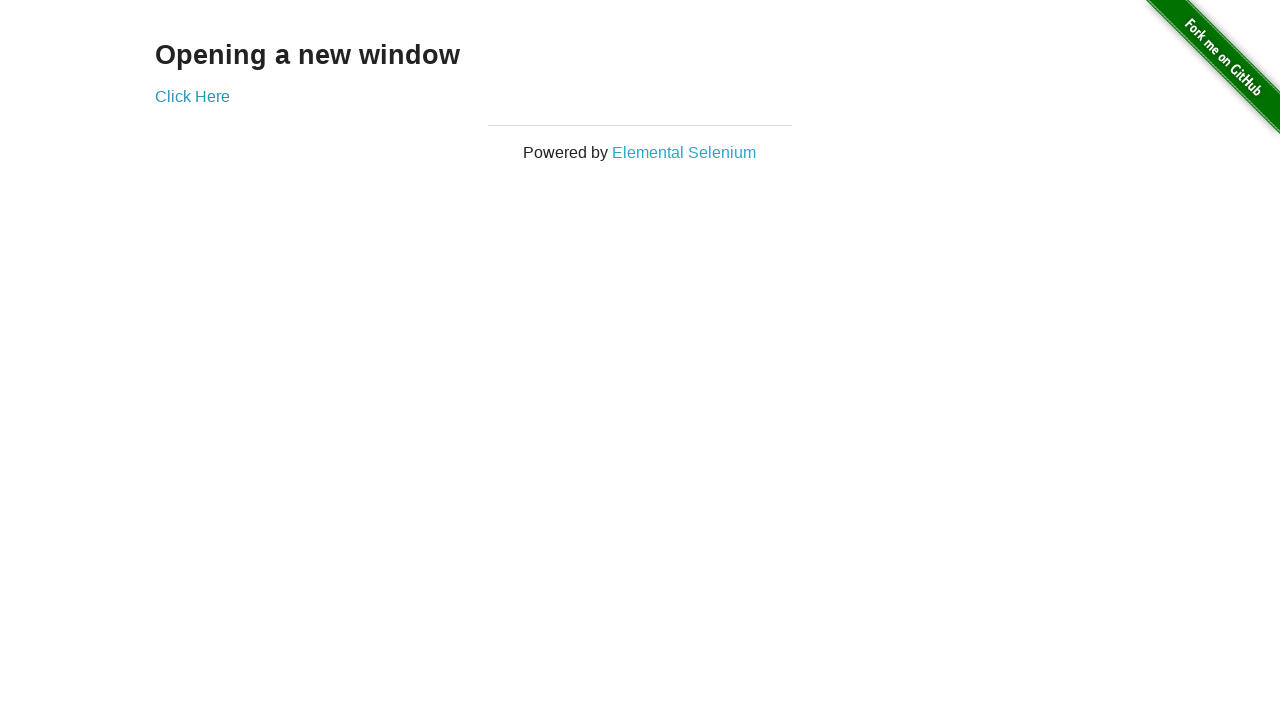

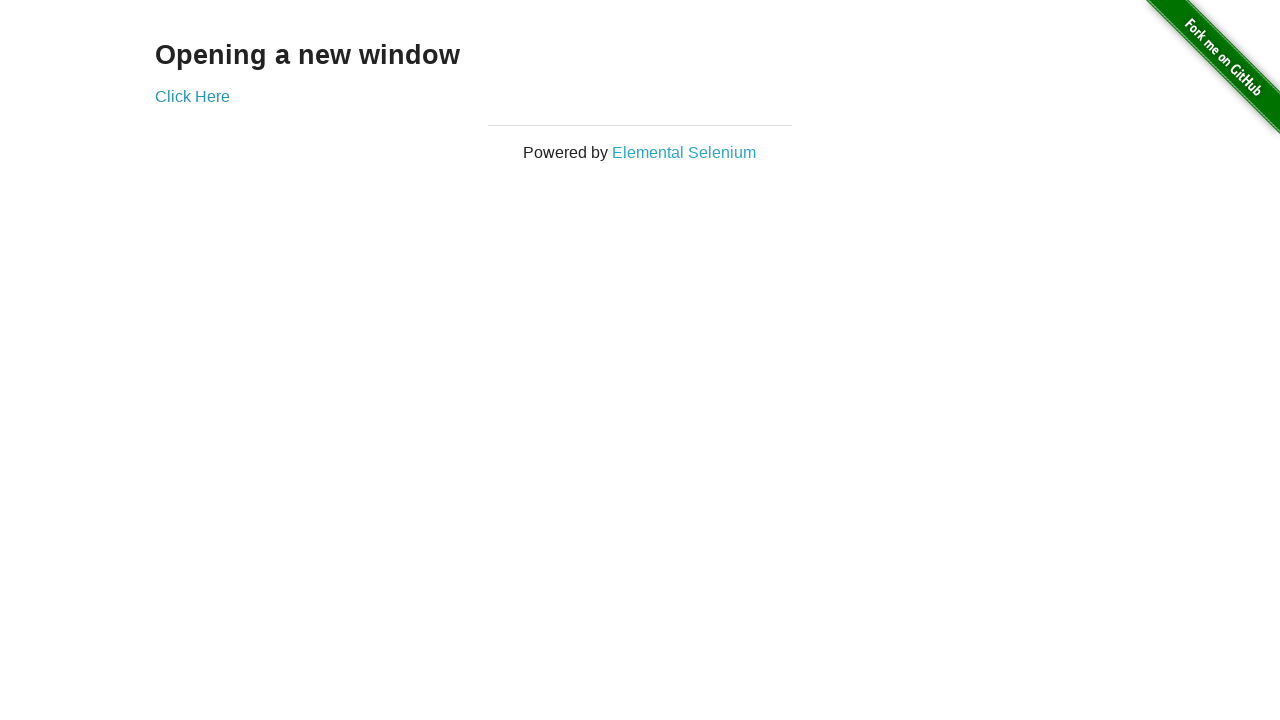